Tests iframe interaction by switching to an iframe, clearing and entering text in a TinyMCE editor, then switching back to verify the page heading

Starting URL: https://the-internet.herokuapp.com/iframe

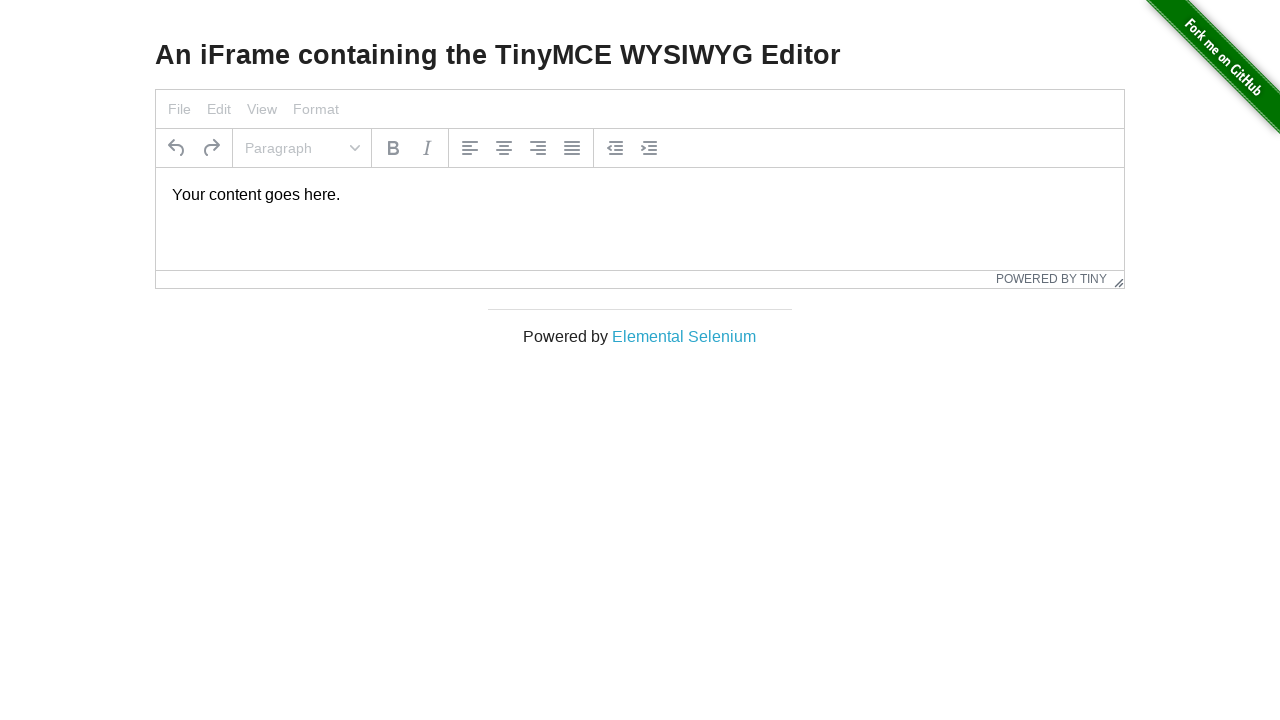

Located the first iframe on the page
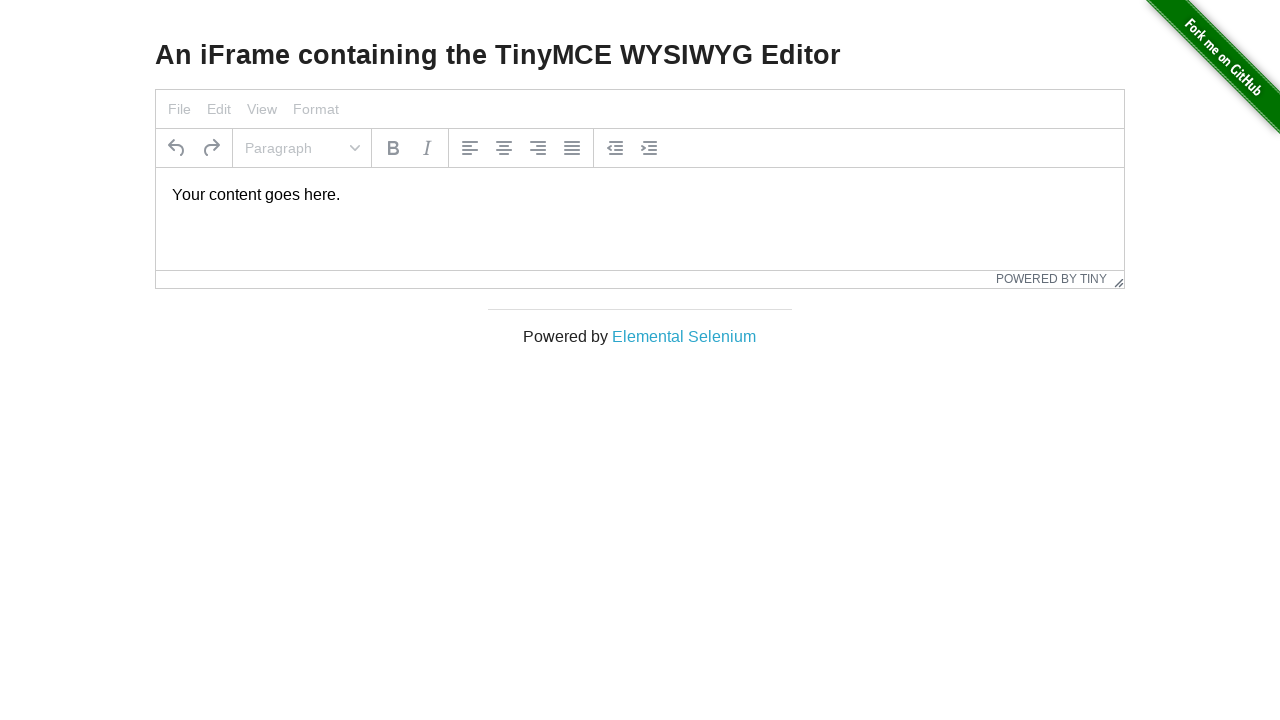

Located the TinyMCE editor element within the iframe
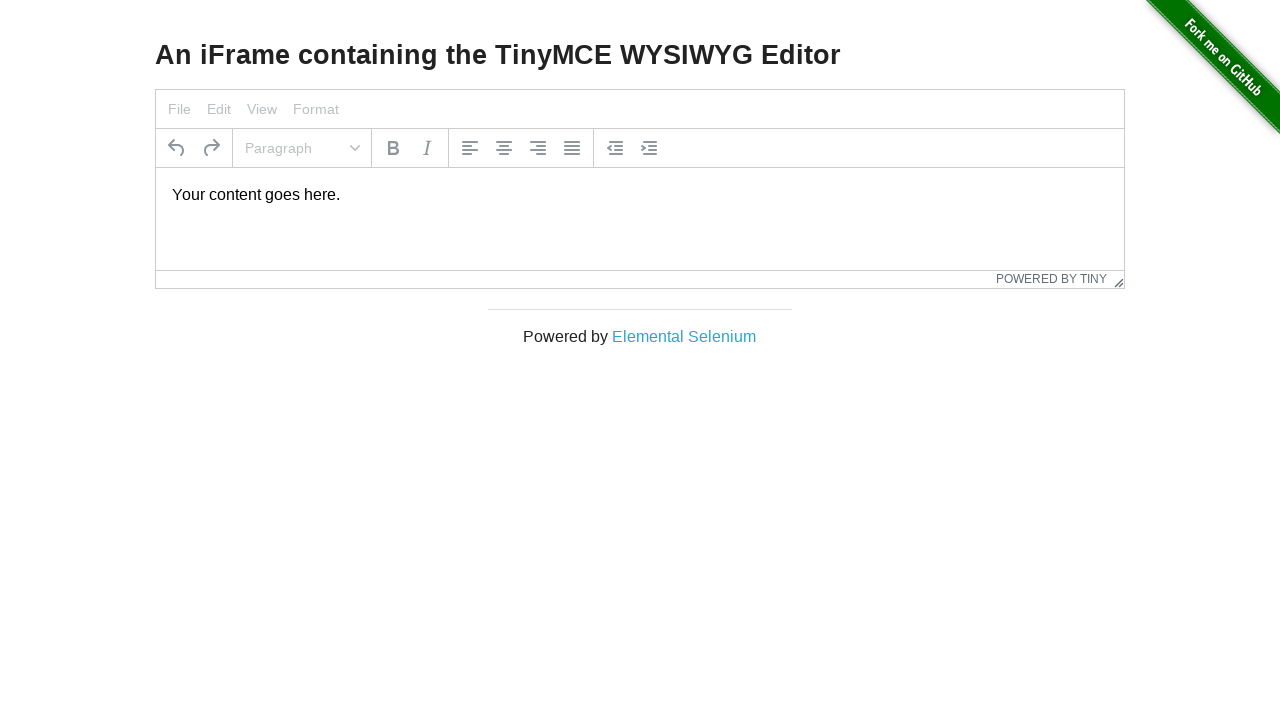

Clicked on the TinyMCE editor to focus it at (640, 195) on iframe >> nth=0 >> internal:control=enter-frame >> #tinymce
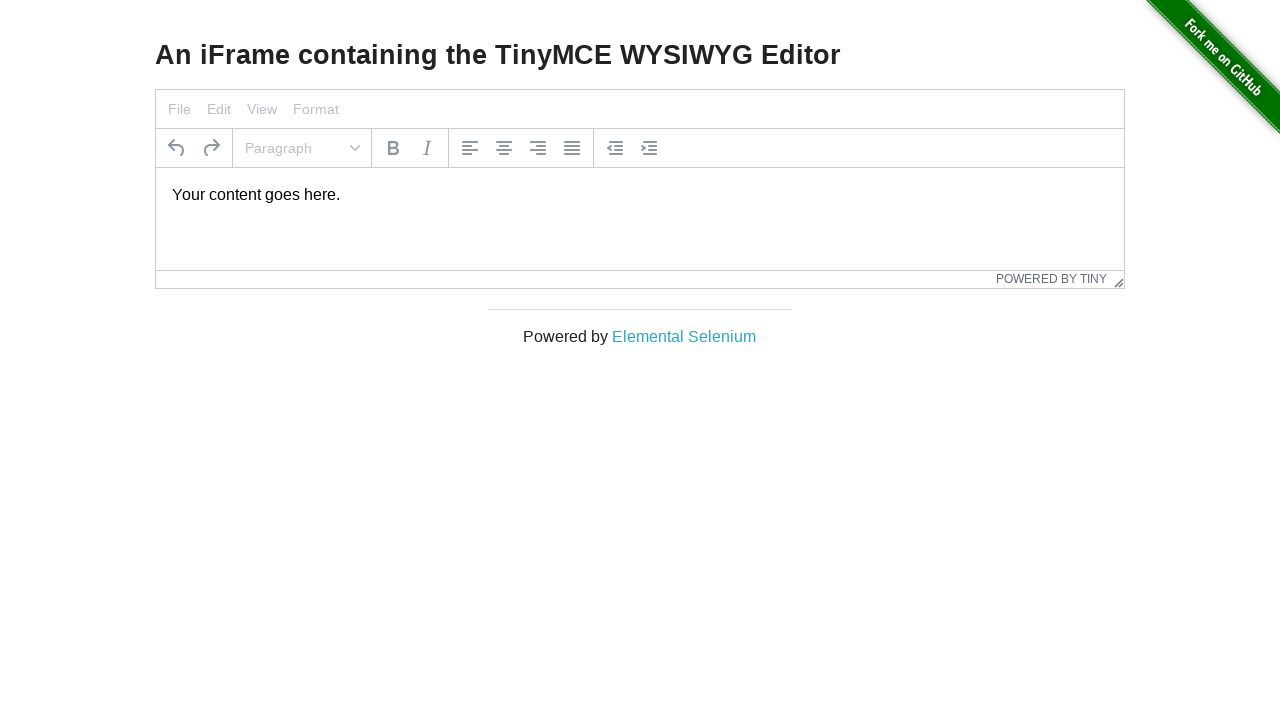

Selected all text in the editor using Ctrl+A on iframe >> nth=0 >> internal:control=enter-frame >> #tinymce
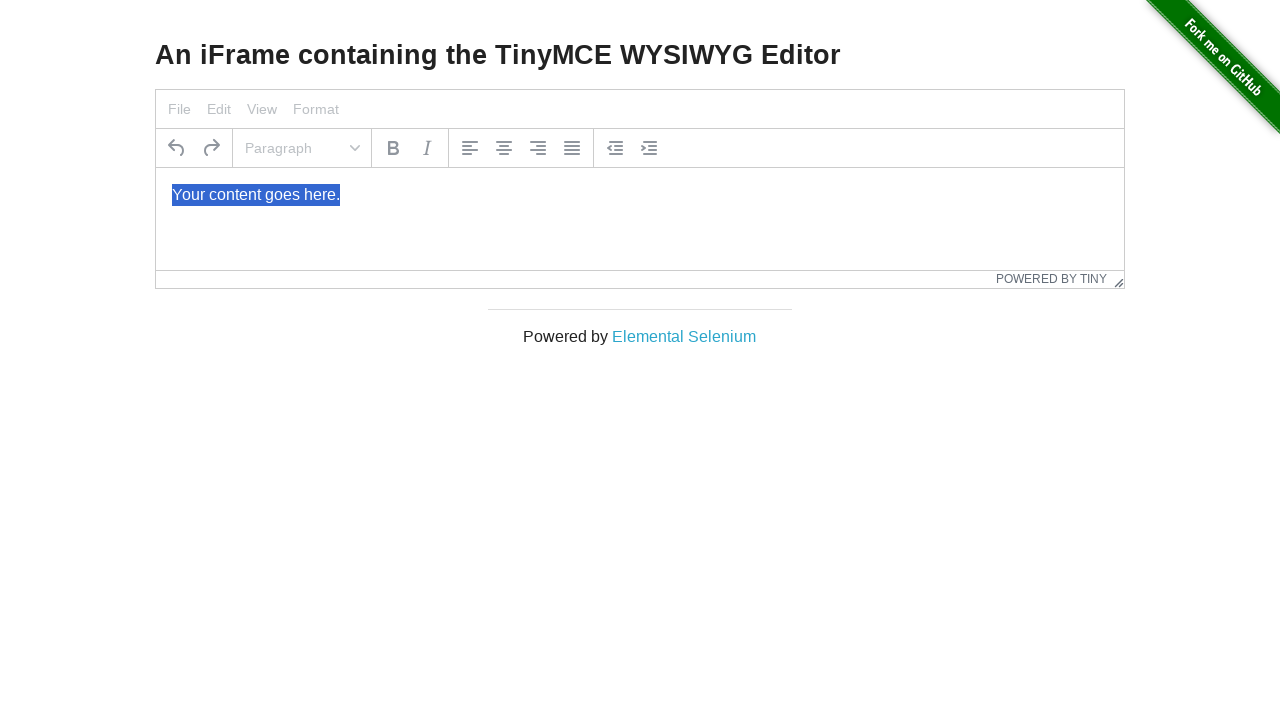

Entered new text 'the internet.hero.com' into the editor on iframe >> nth=0 >> internal:control=enter-frame >> #tinymce
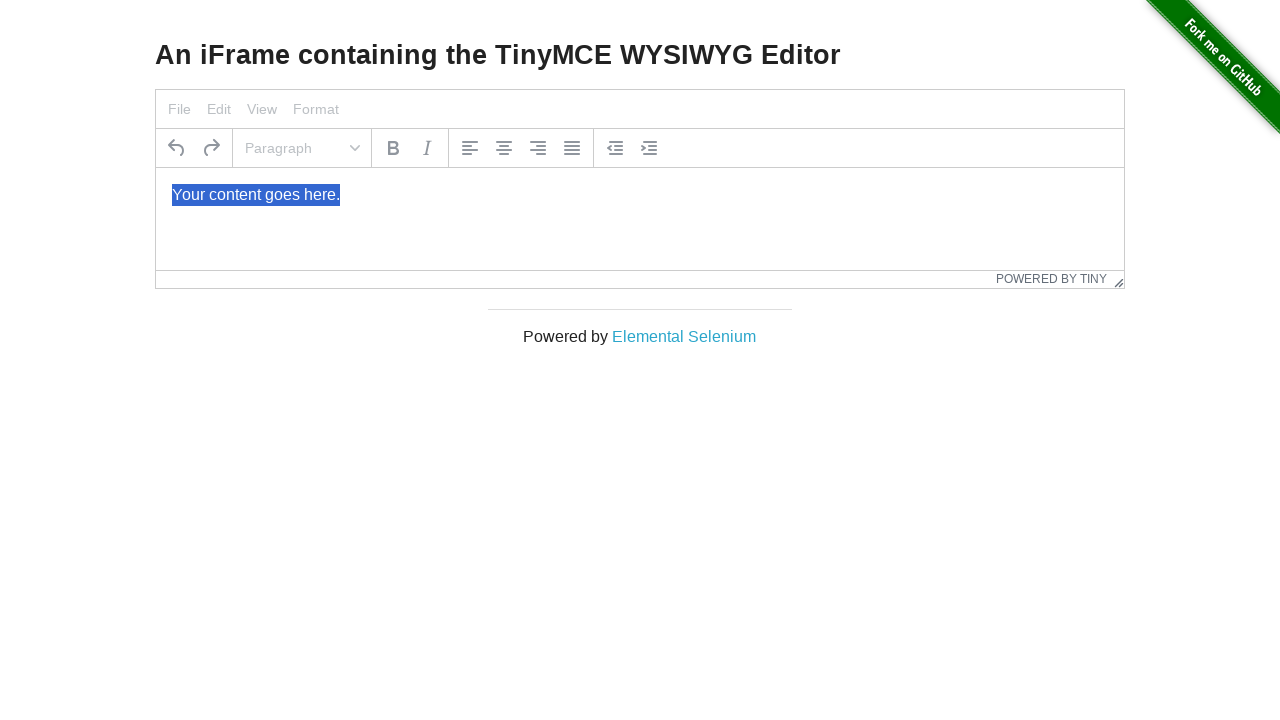

Located the h3 heading element on the main page
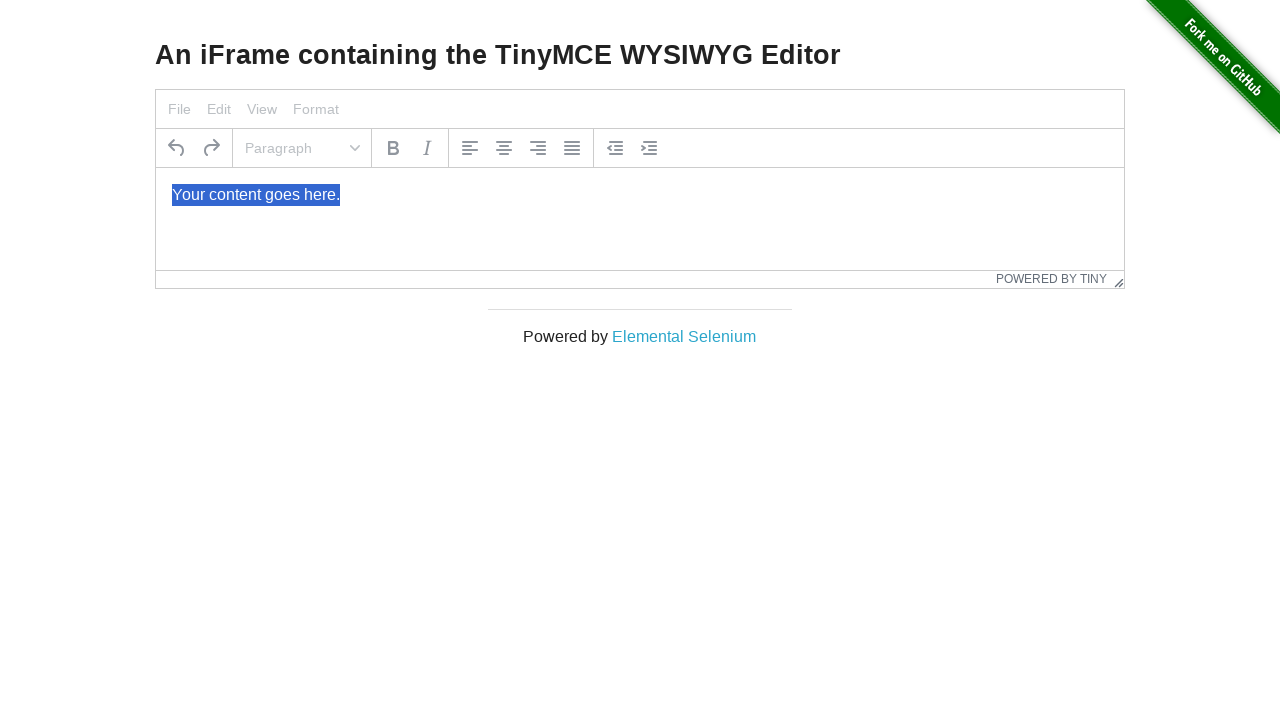

Verified the h3 heading is visible on the main page
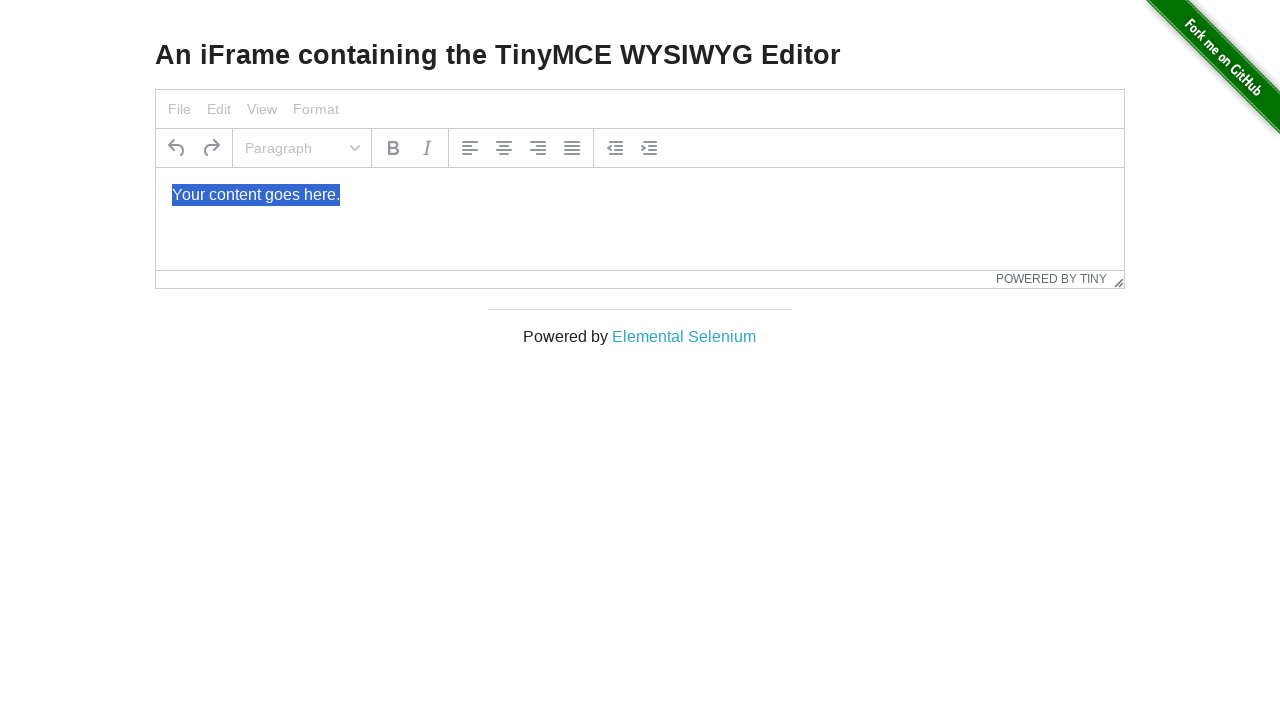

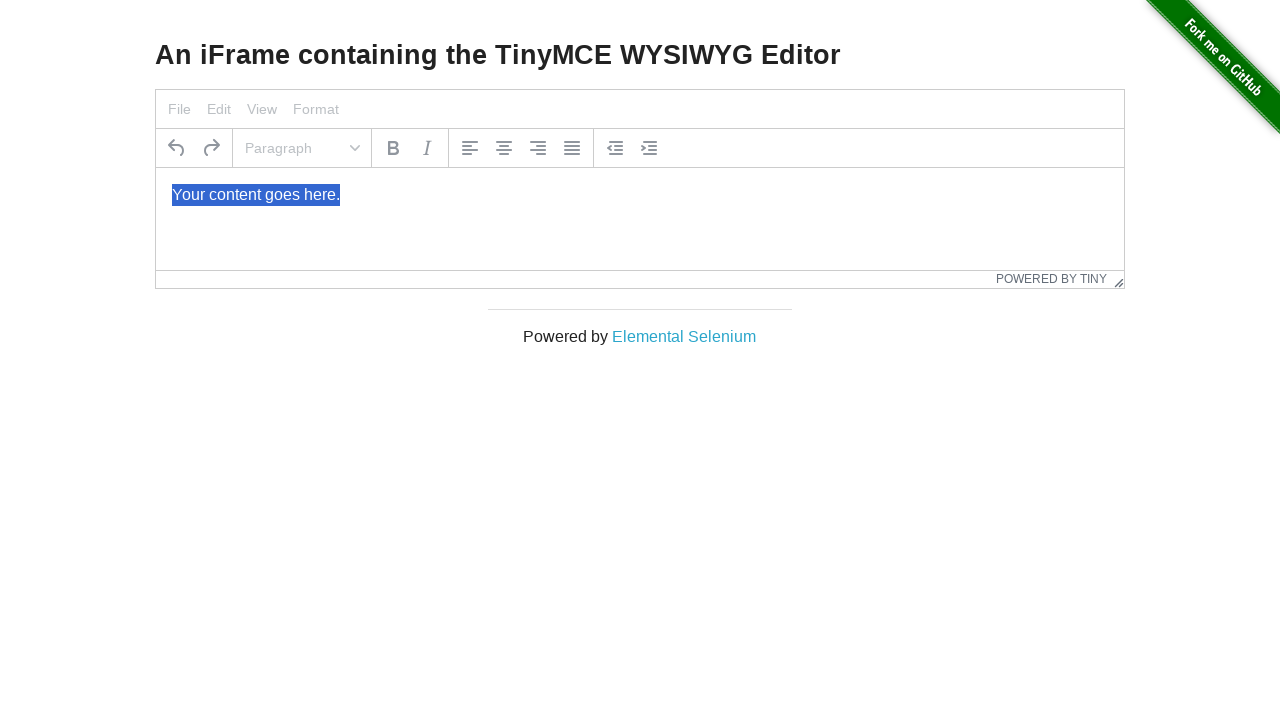